Tests dropdown with explicit waits - clicks dropdown, waits for Facebook to be visible, clicks it, goes back, then selects Flipkart

Starting URL: http://omayo.blogspot.com/

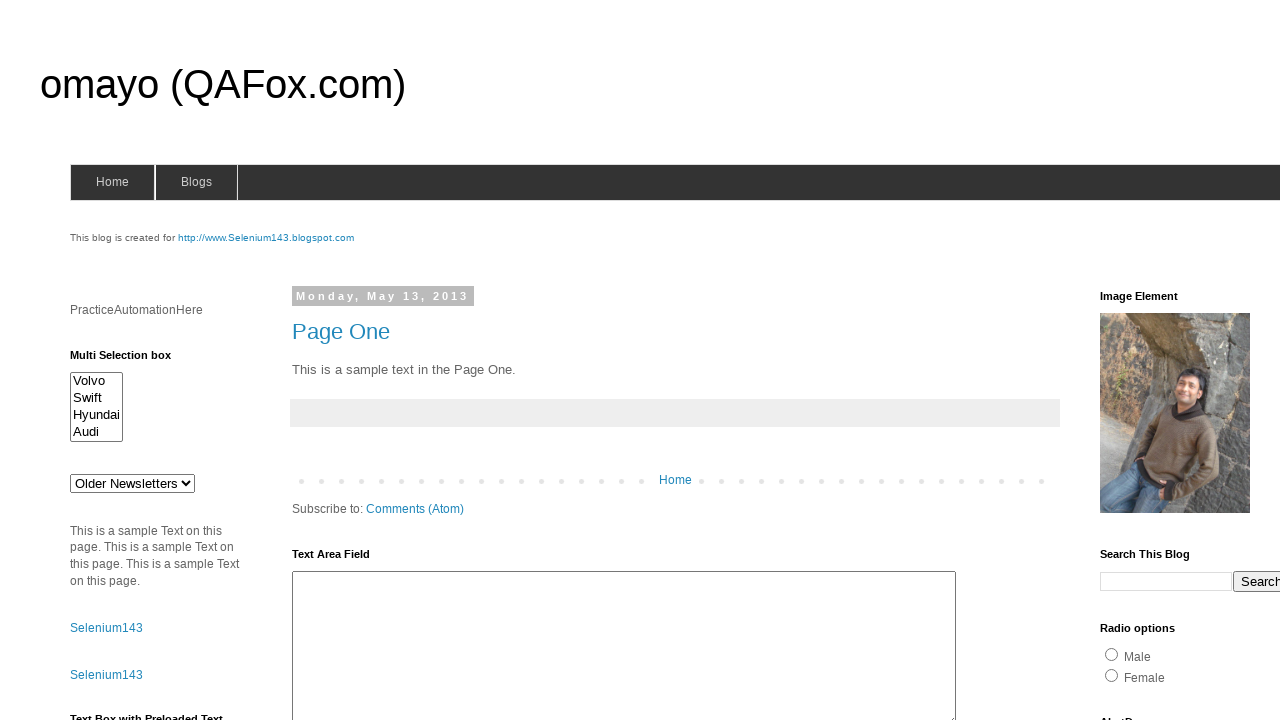

Clicked dropdown button to open menu at (1227, 360) on .dropbtn
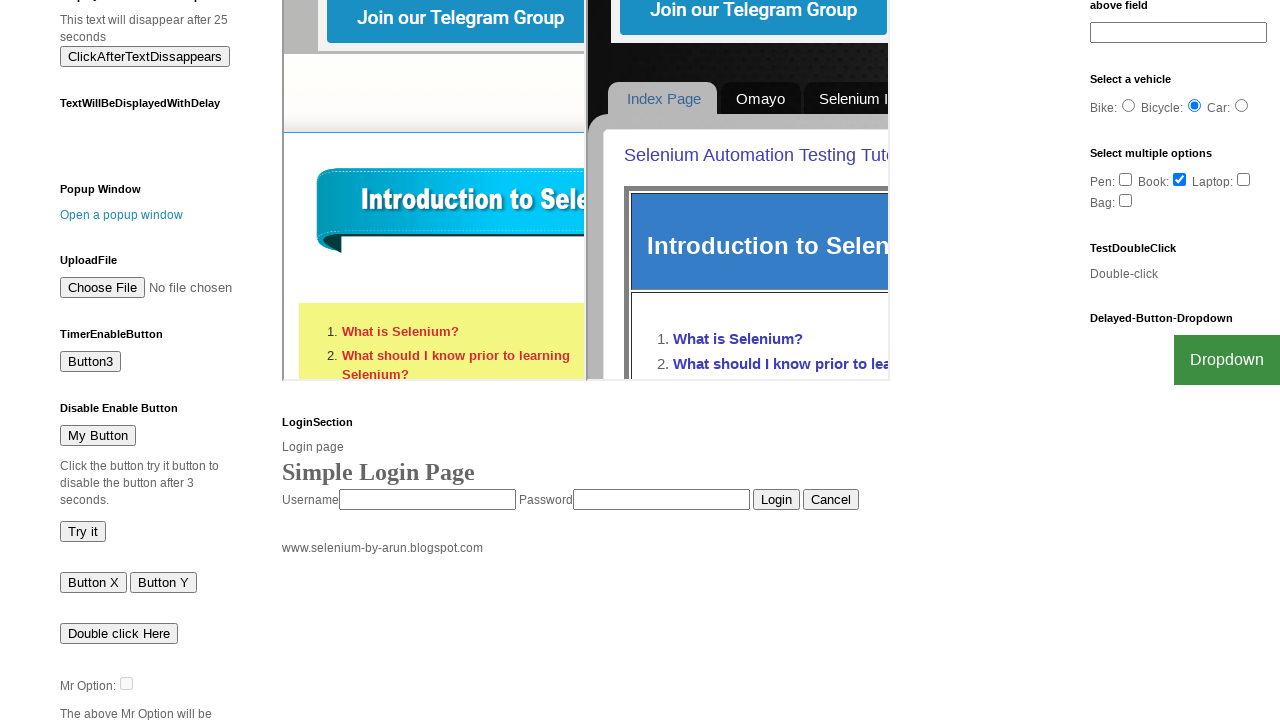

Waited for Facebook link to become visible in dropdown
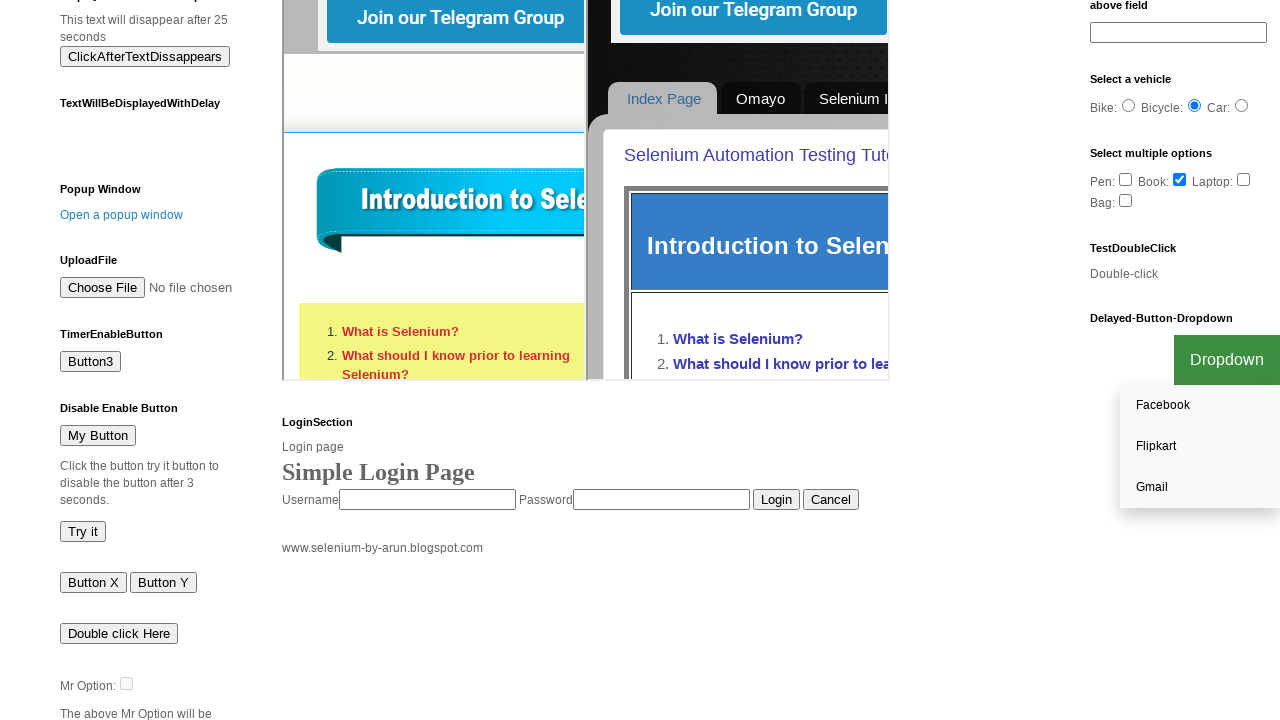

Clicked on Facebook link at (1200, 406) on text=Facebook
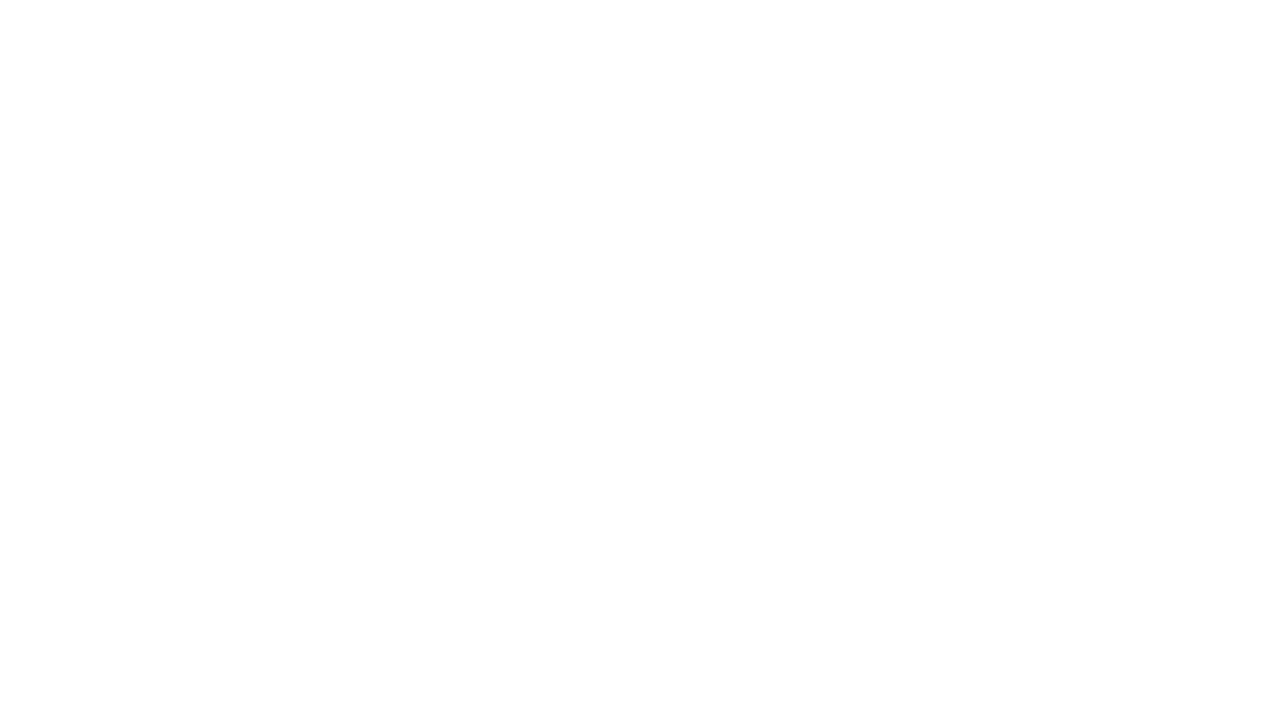

Navigated back to the previous page
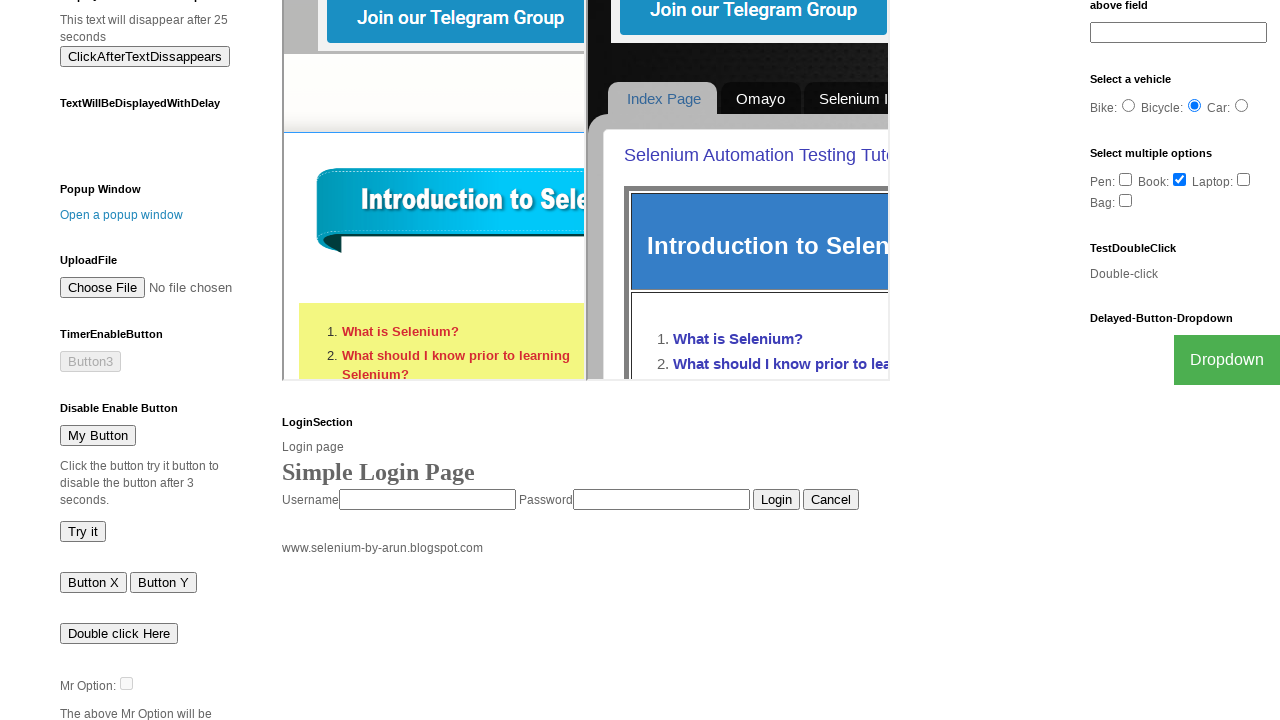

Clicked dropdown button again to reopen menu at (1227, 360) on .dropbtn
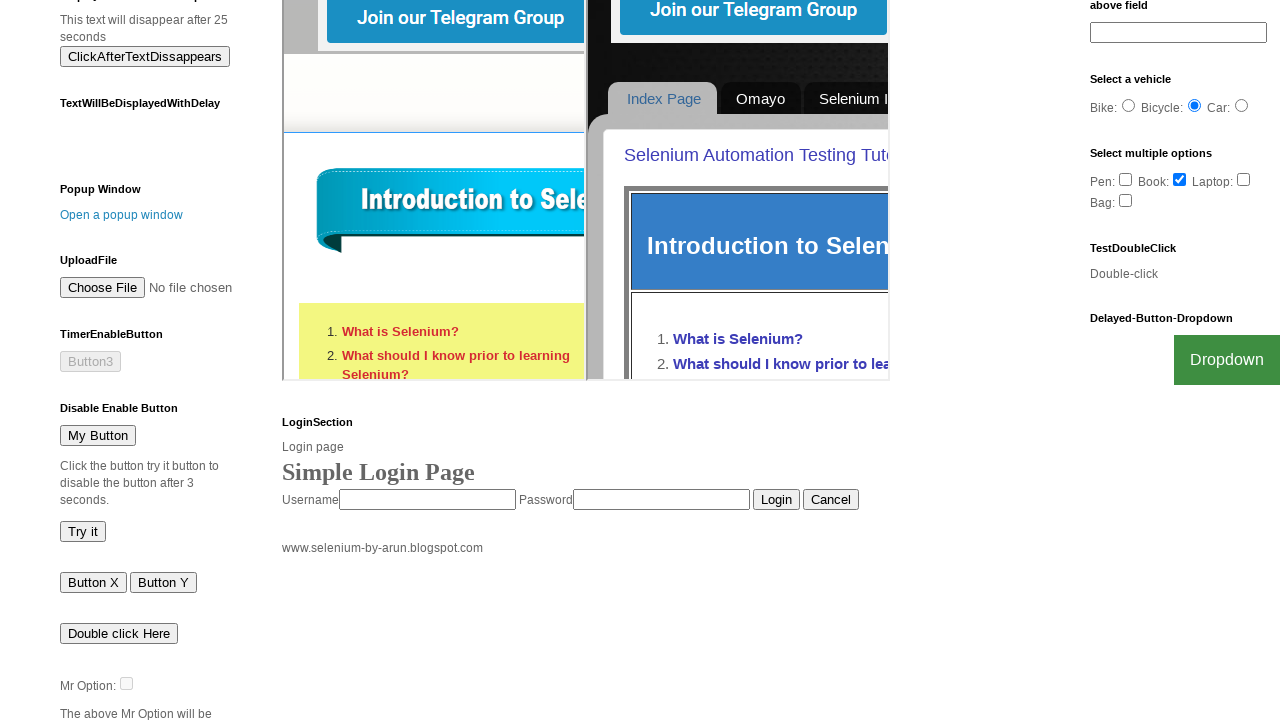

Waited for Flipkart link to become visible in dropdown
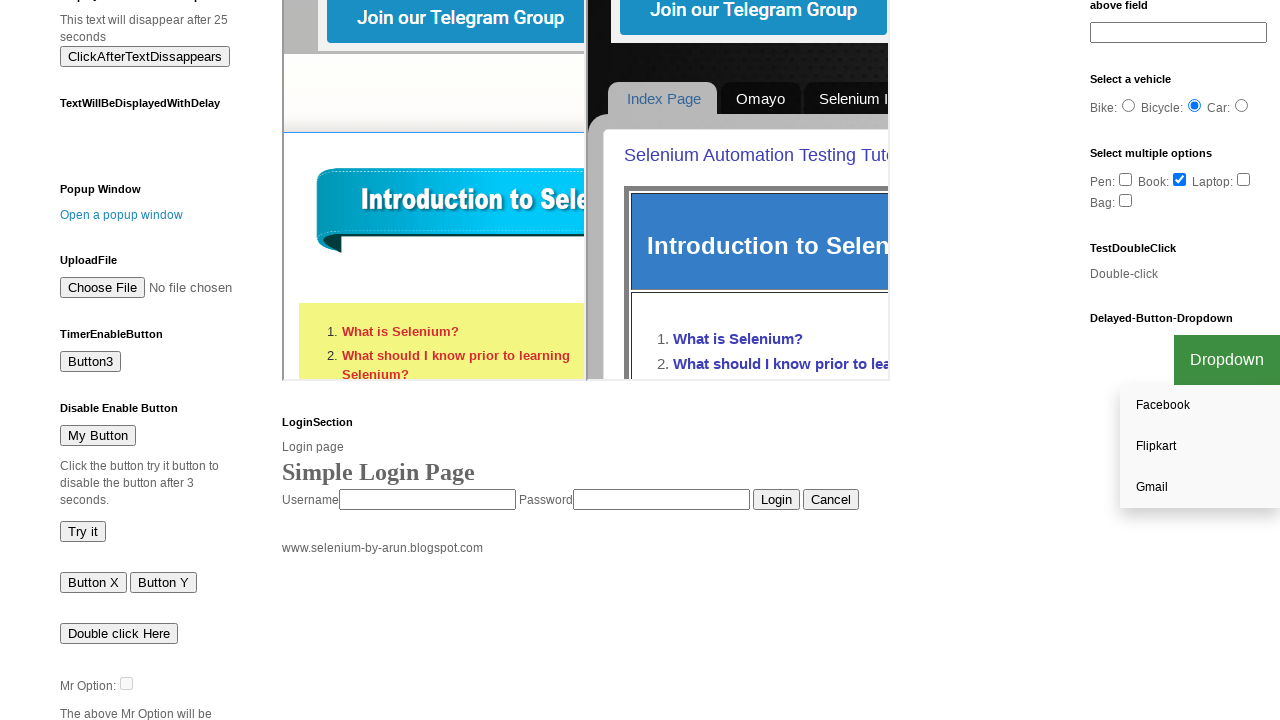

Clicked on Flipkart link at (1200, 447) on text=Flipkart
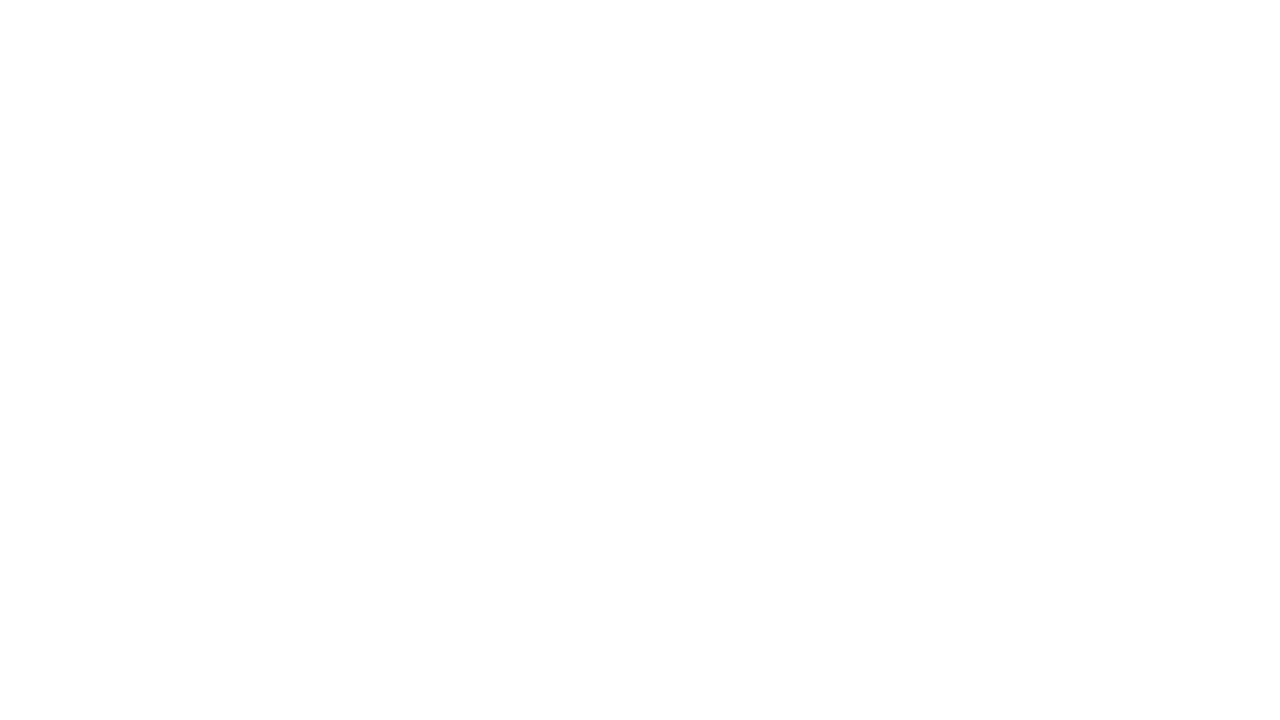

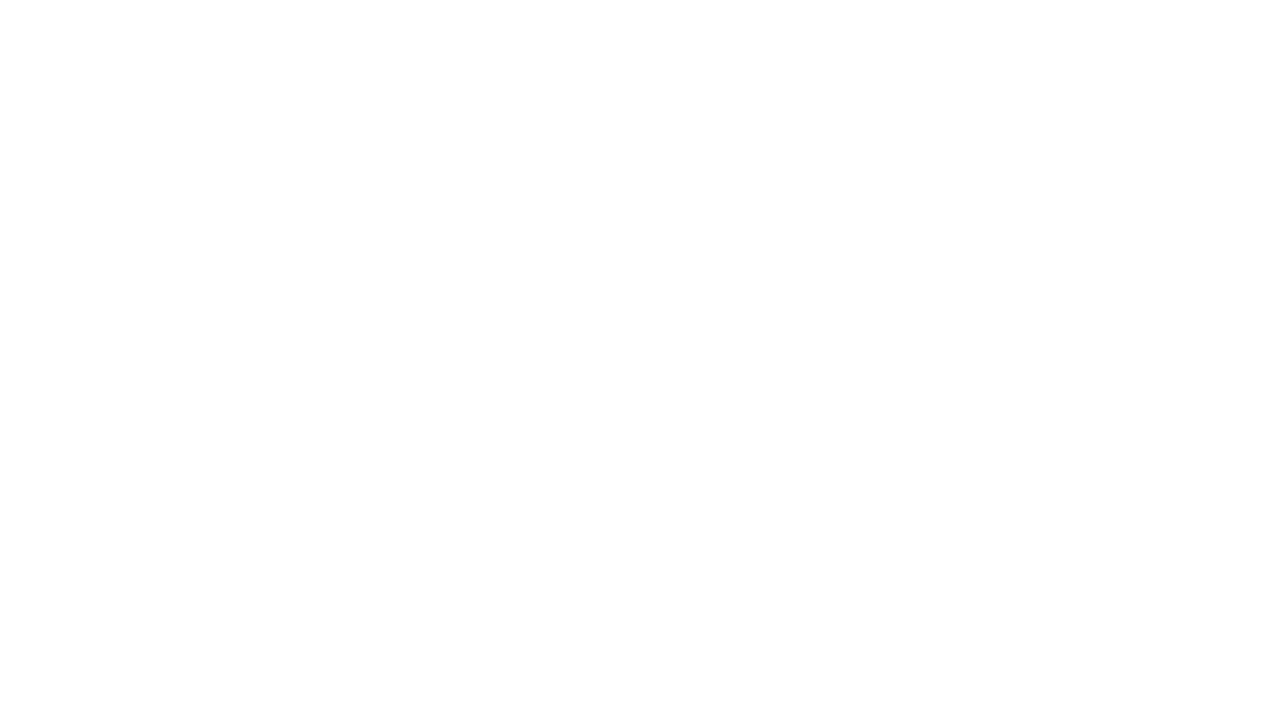